Tests filtering to display all todo items after viewing filtered views

Starting URL: https://demo.playwright.dev/todomvc

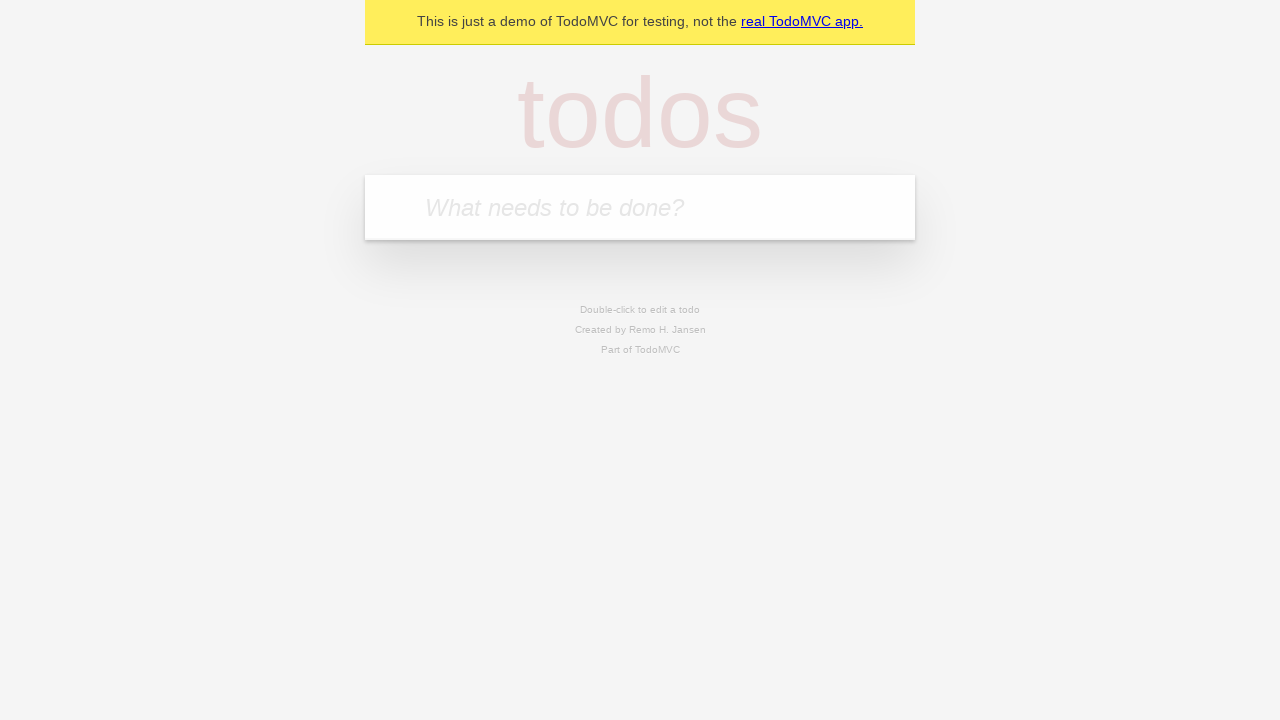

Filled todo input with 'buy some cheese' on internal:attr=[placeholder="What needs to be done?"i]
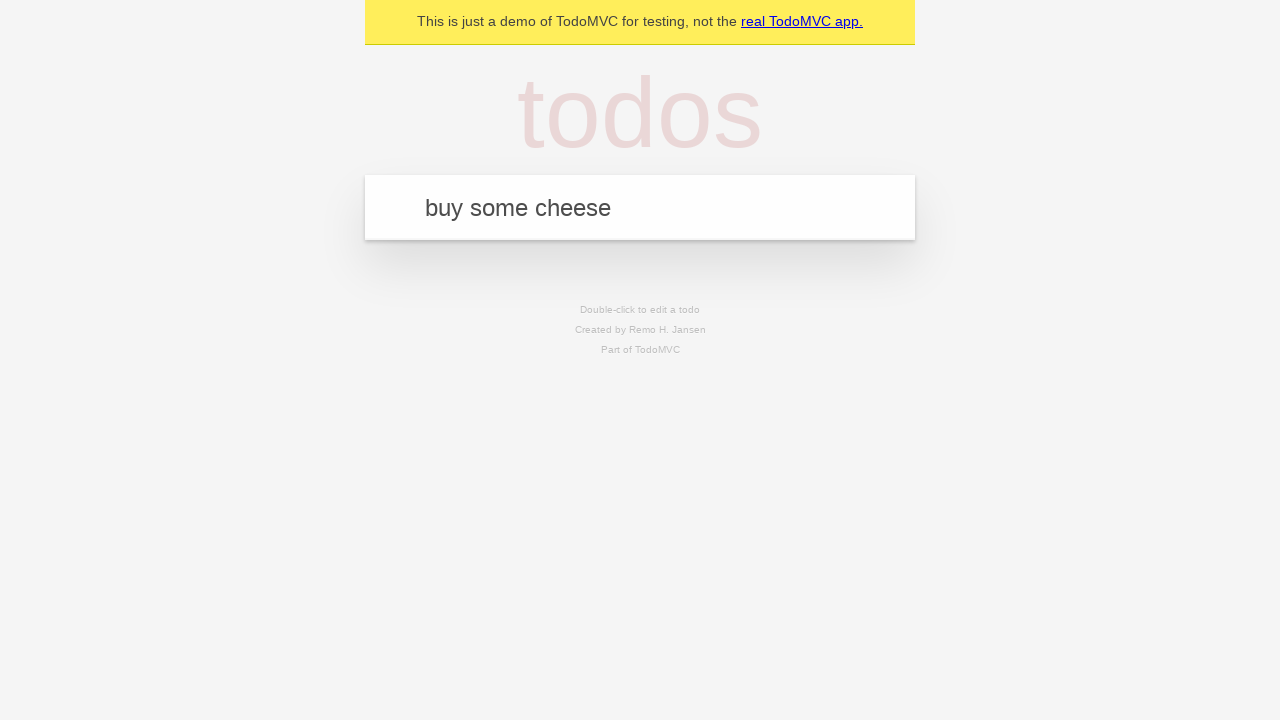

Pressed Enter to create first todo item on internal:attr=[placeholder="What needs to be done?"i]
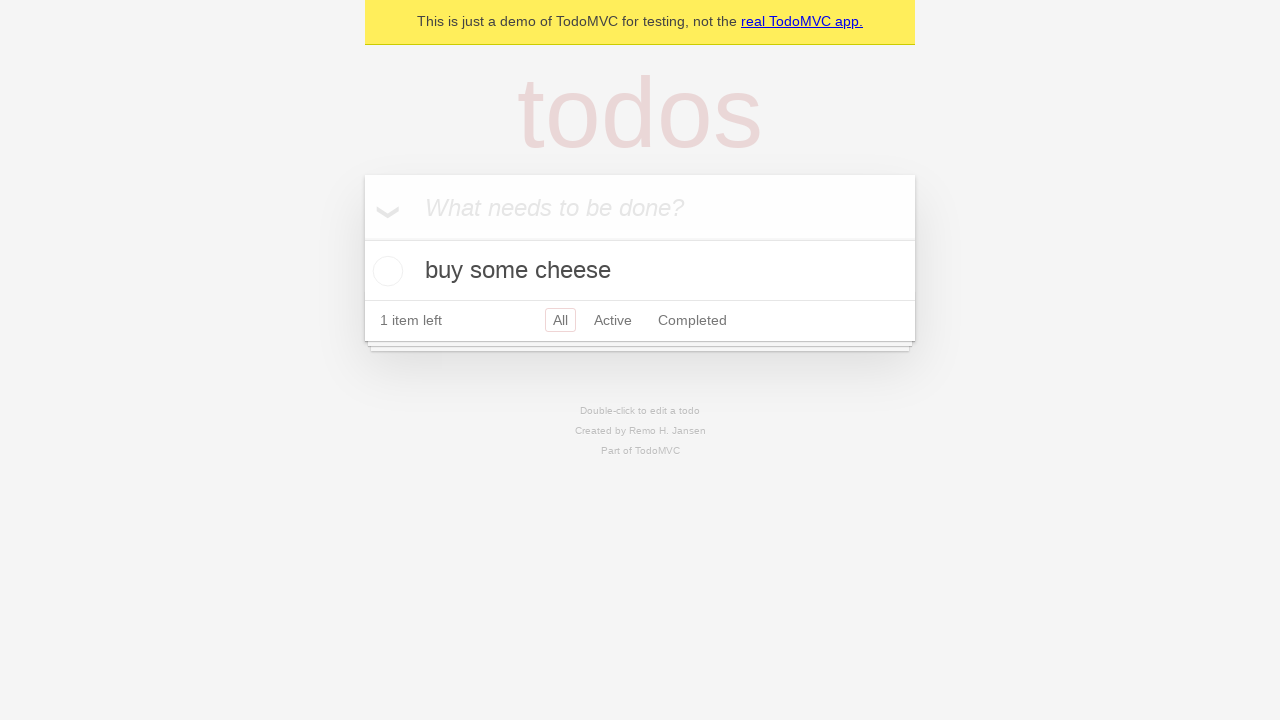

Filled todo input with 'feed the cat' on internal:attr=[placeholder="What needs to be done?"i]
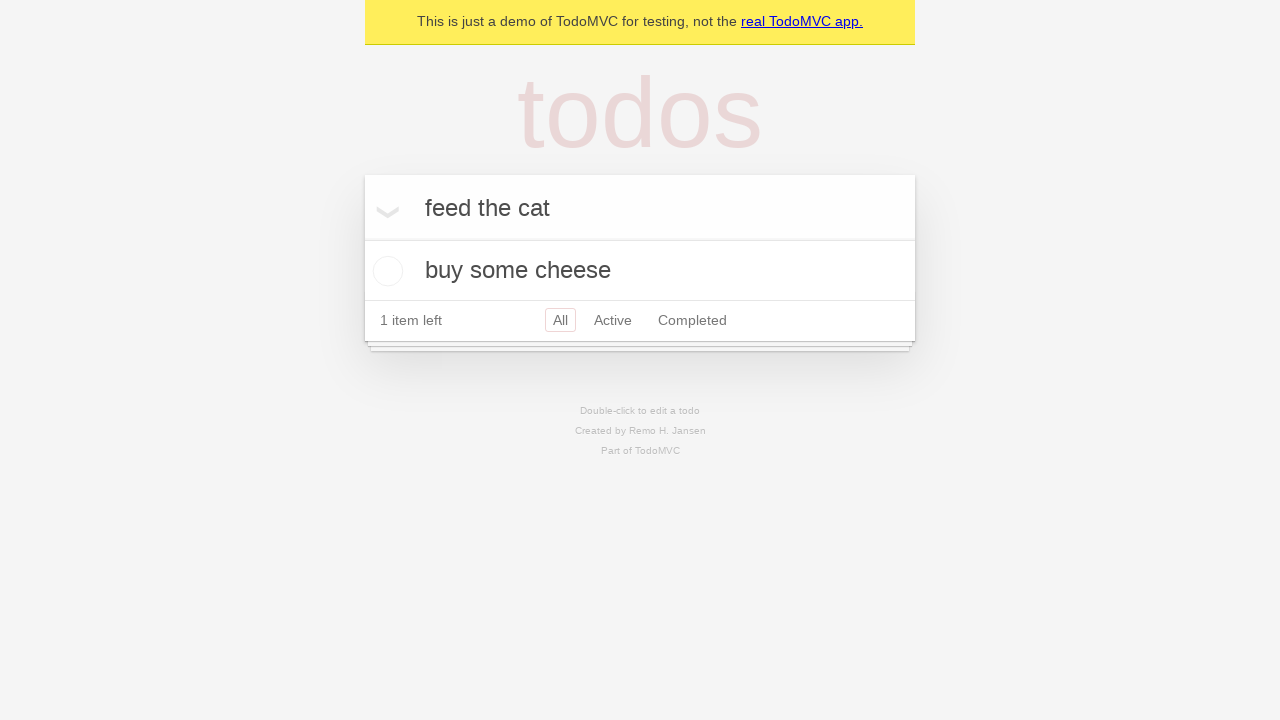

Pressed Enter to create second todo item on internal:attr=[placeholder="What needs to be done?"i]
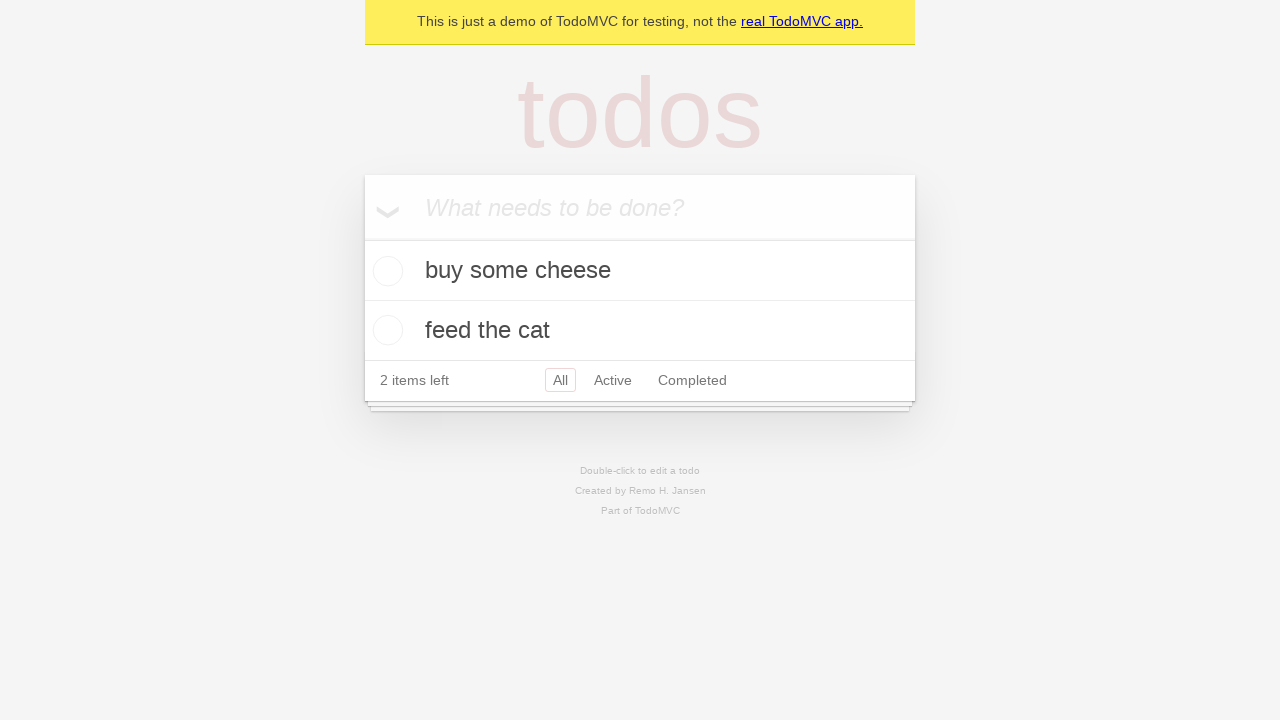

Filled todo input with 'book a doctors appointment' on internal:attr=[placeholder="What needs to be done?"i]
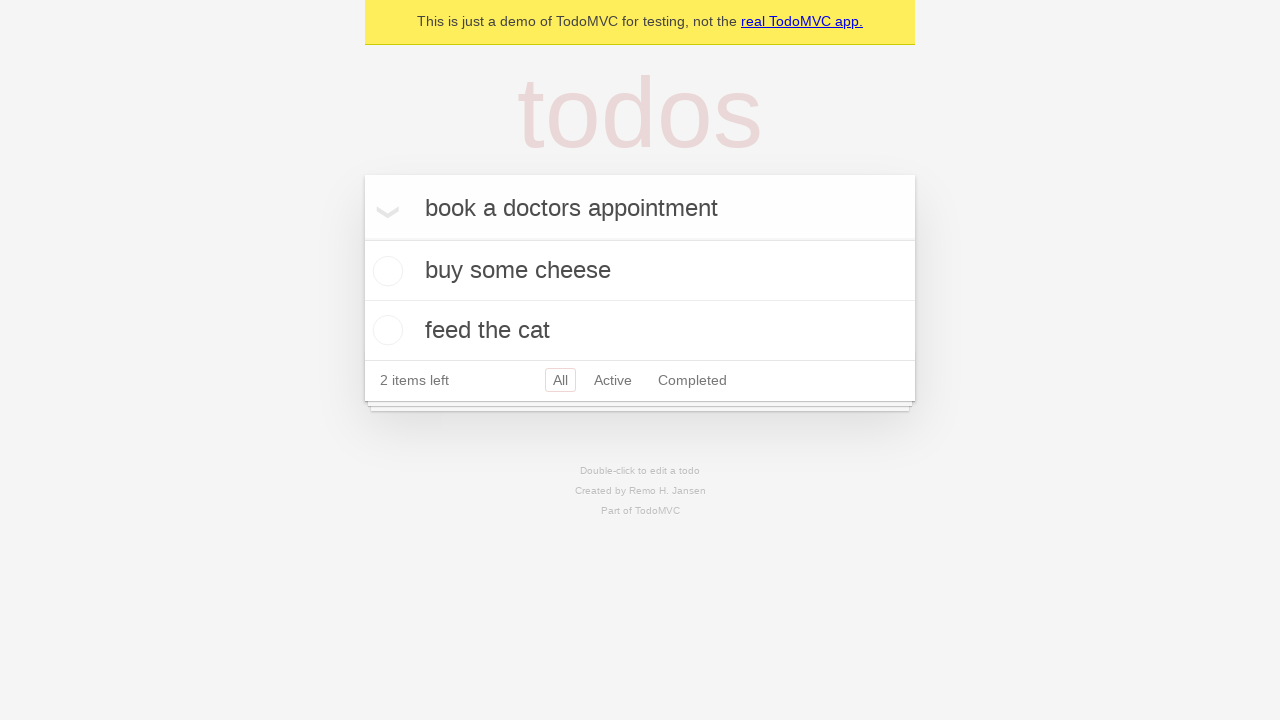

Pressed Enter to create third todo item on internal:attr=[placeholder="What needs to be done?"i]
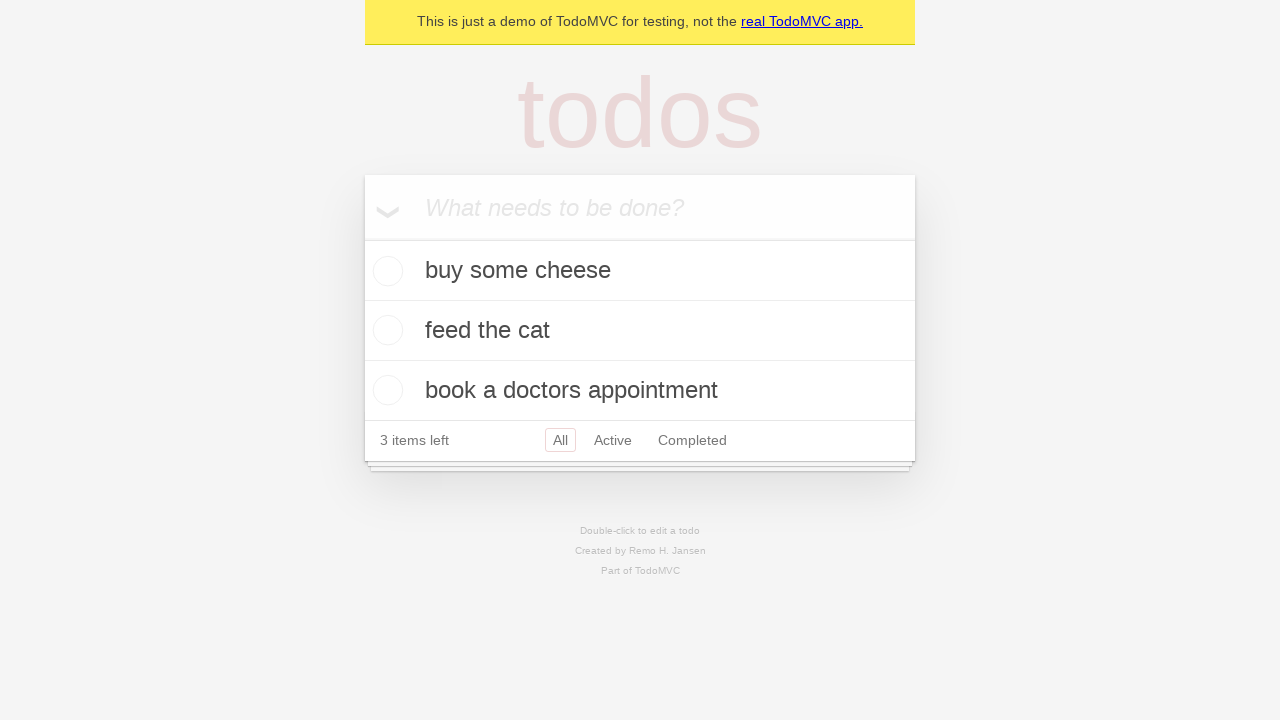

Checked the second todo item checkbox at (385, 330) on internal:testid=[data-testid="todo-item"s] >> nth=1 >> internal:role=checkbox
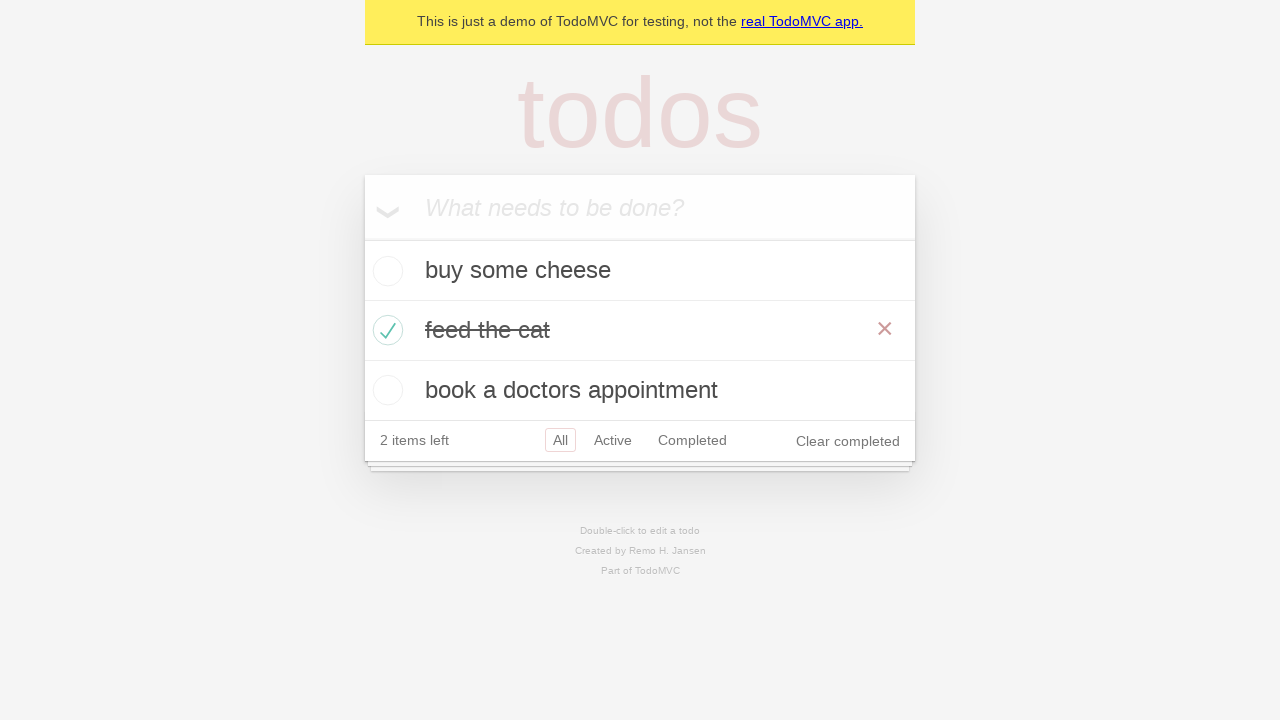

Clicked Active filter to view only active todos at (613, 440) on internal:role=link[name="Active"i]
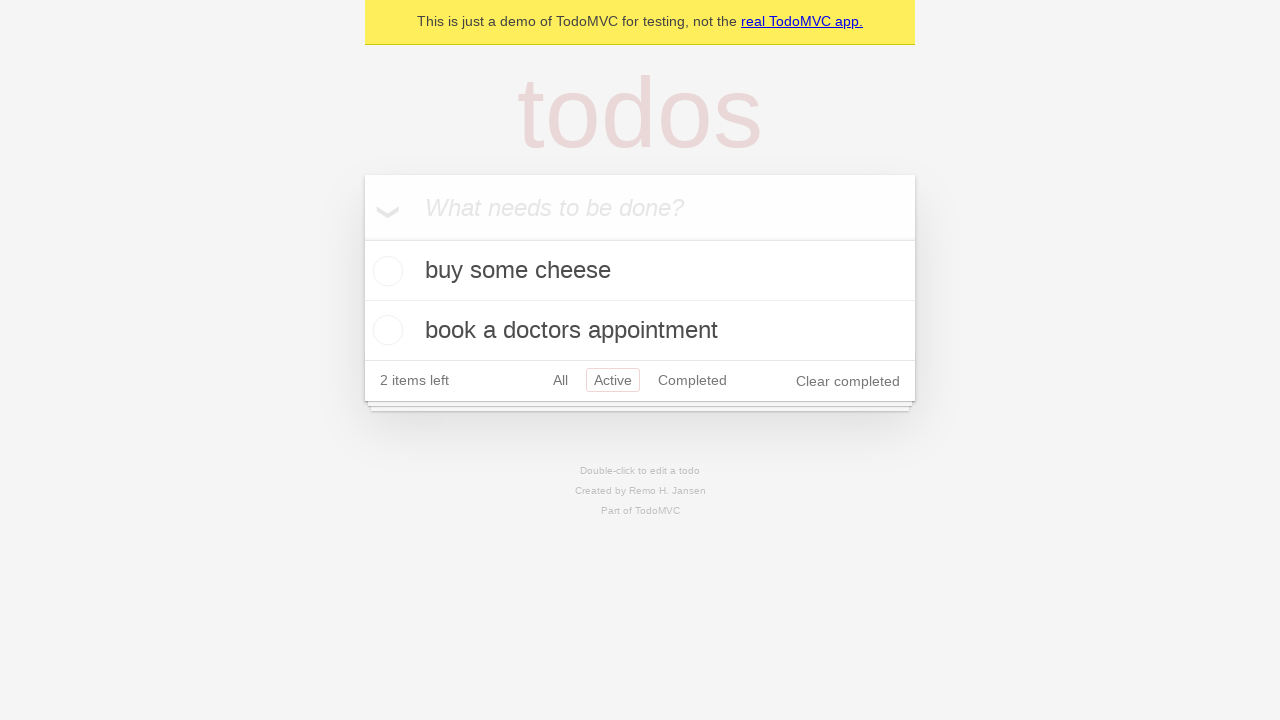

Clicked Completed filter to view only completed todos at (692, 380) on internal:role=link[name="Completed"i]
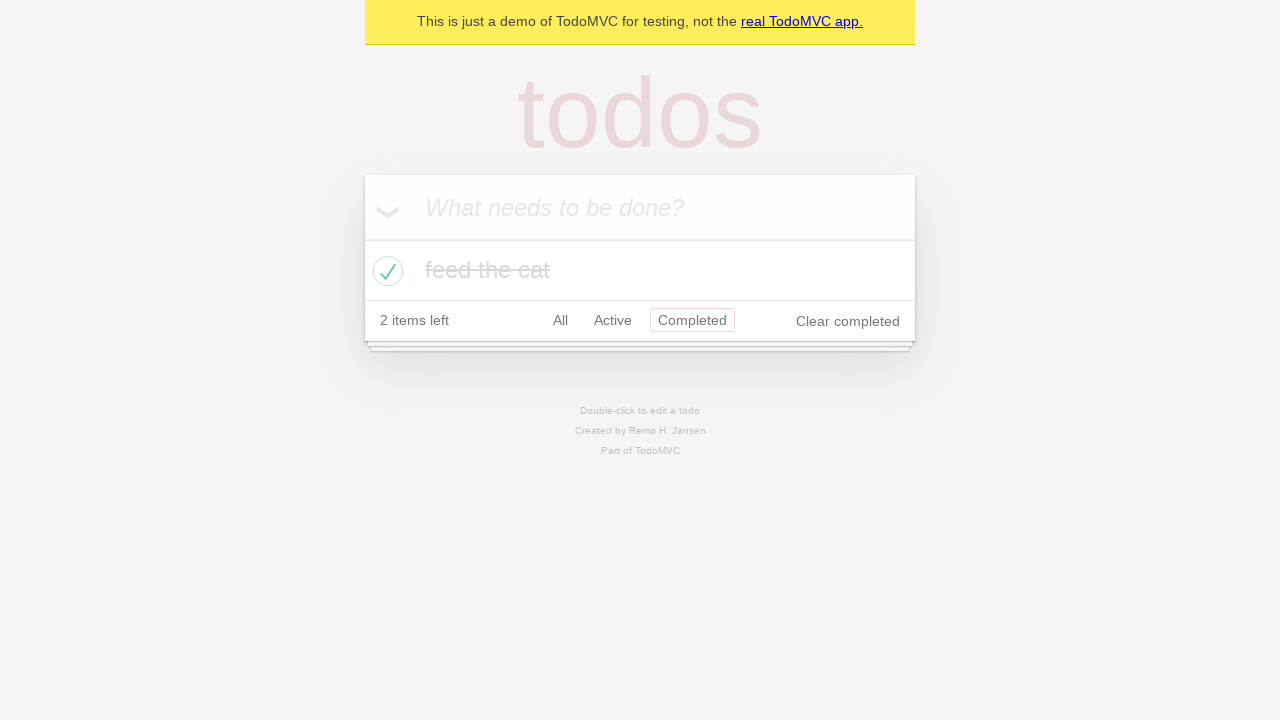

Clicked All filter to display all todo items at (560, 320) on internal:role=link[name="All"i]
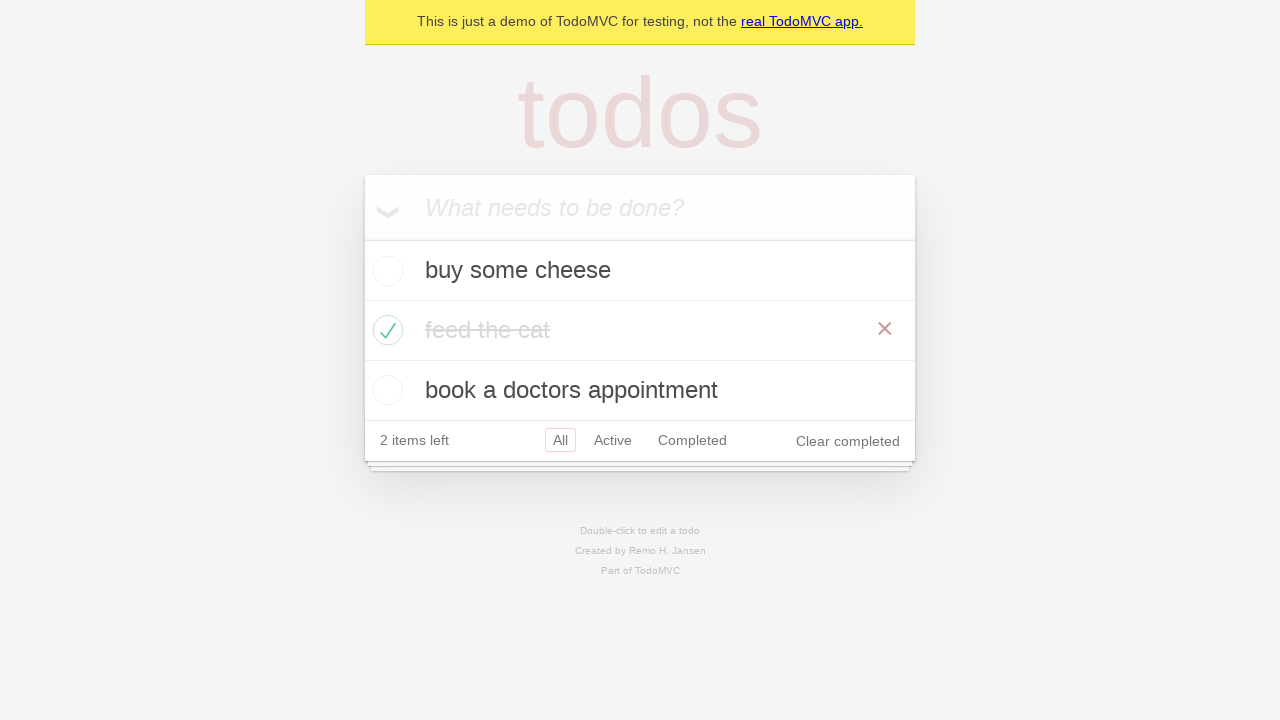

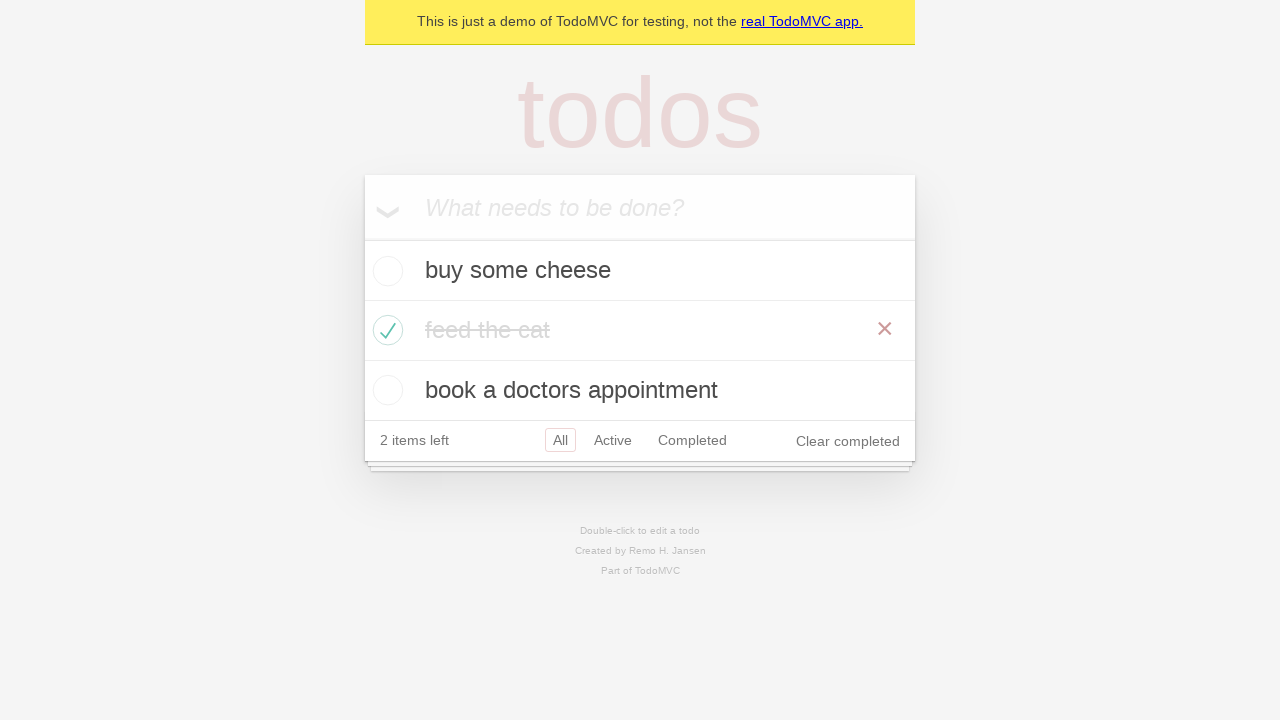